Tests that clicking Clear completed removes all completed items from the list

Starting URL: https://demo.playwright.dev/todomvc

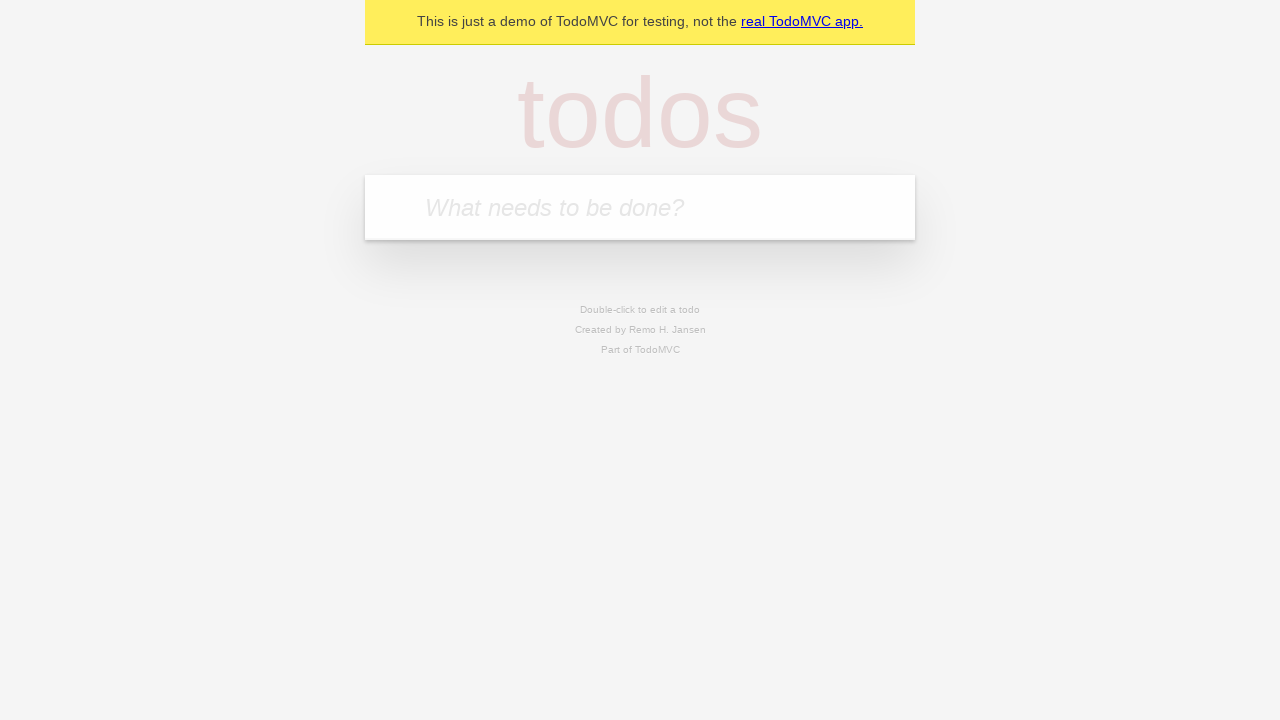

Filled todo input with 'buy some cheese' on internal:attr=[placeholder="What needs to be done?"i]
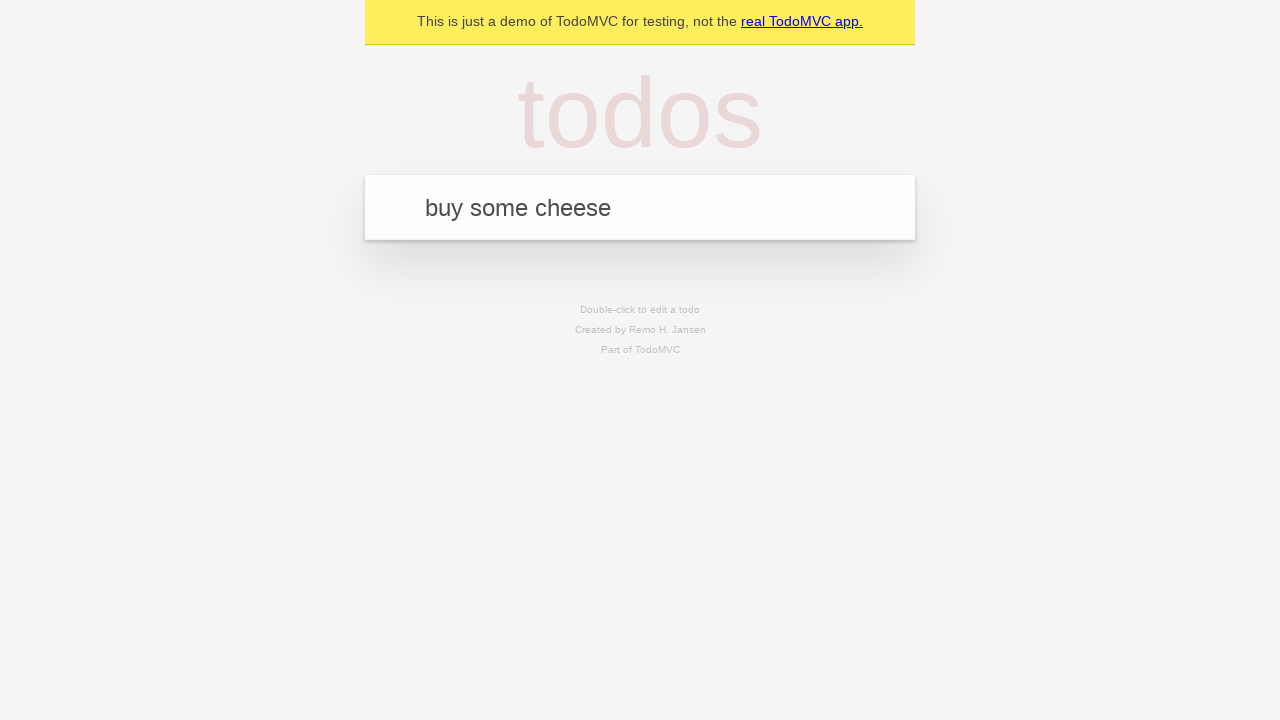

Pressed Enter to add todo 'buy some cheese' on internal:attr=[placeholder="What needs to be done?"i]
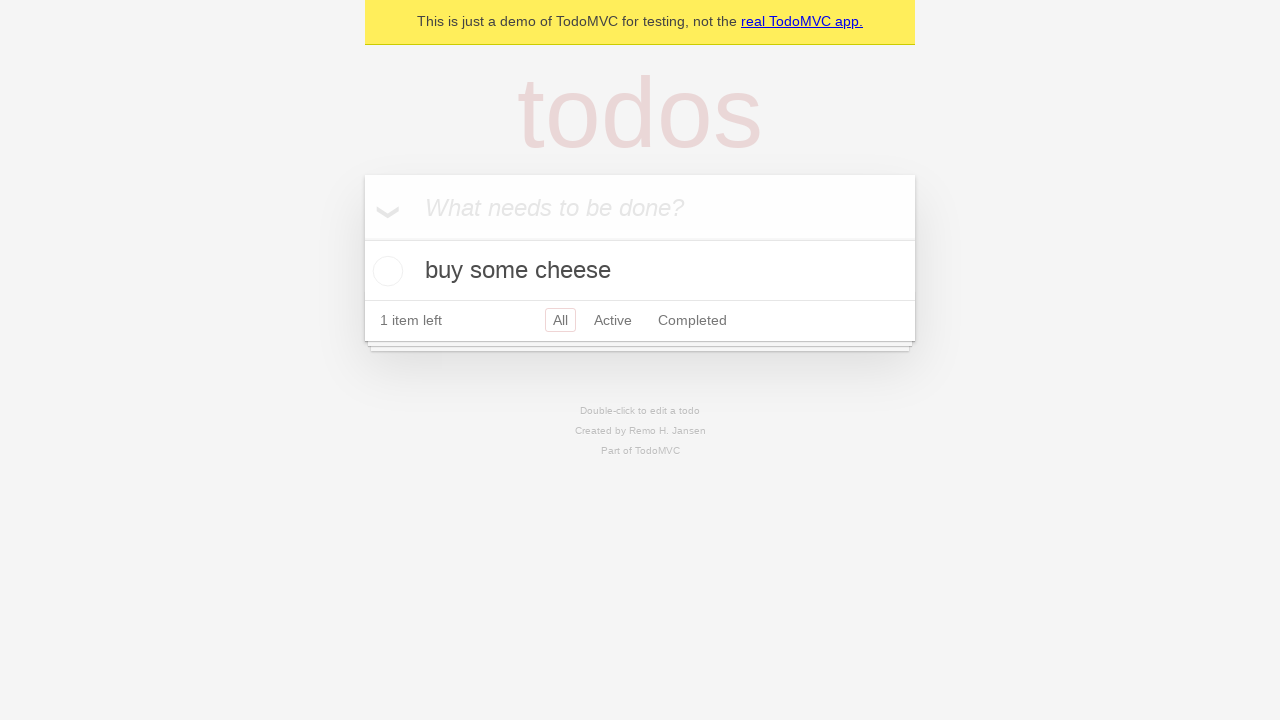

Filled todo input with 'feed the cat' on internal:attr=[placeholder="What needs to be done?"i]
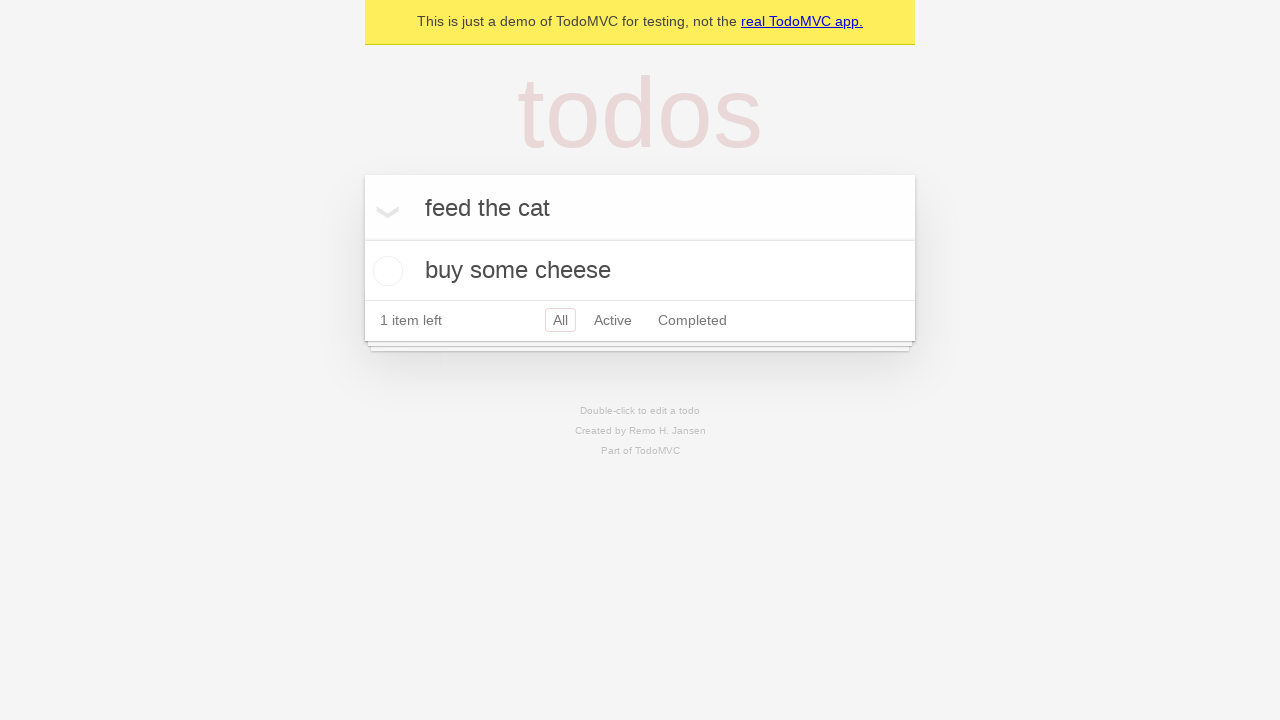

Pressed Enter to add todo 'feed the cat' on internal:attr=[placeholder="What needs to be done?"i]
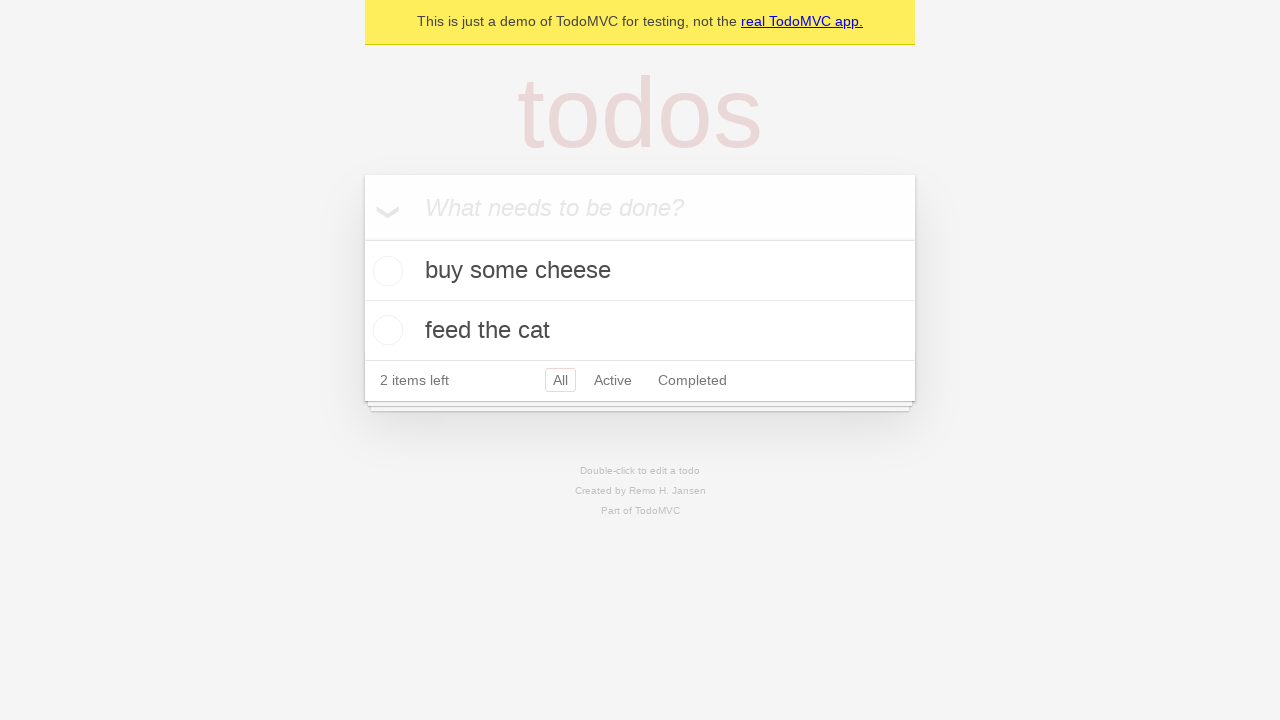

Filled todo input with 'book a doctors appointment' on internal:attr=[placeholder="What needs to be done?"i]
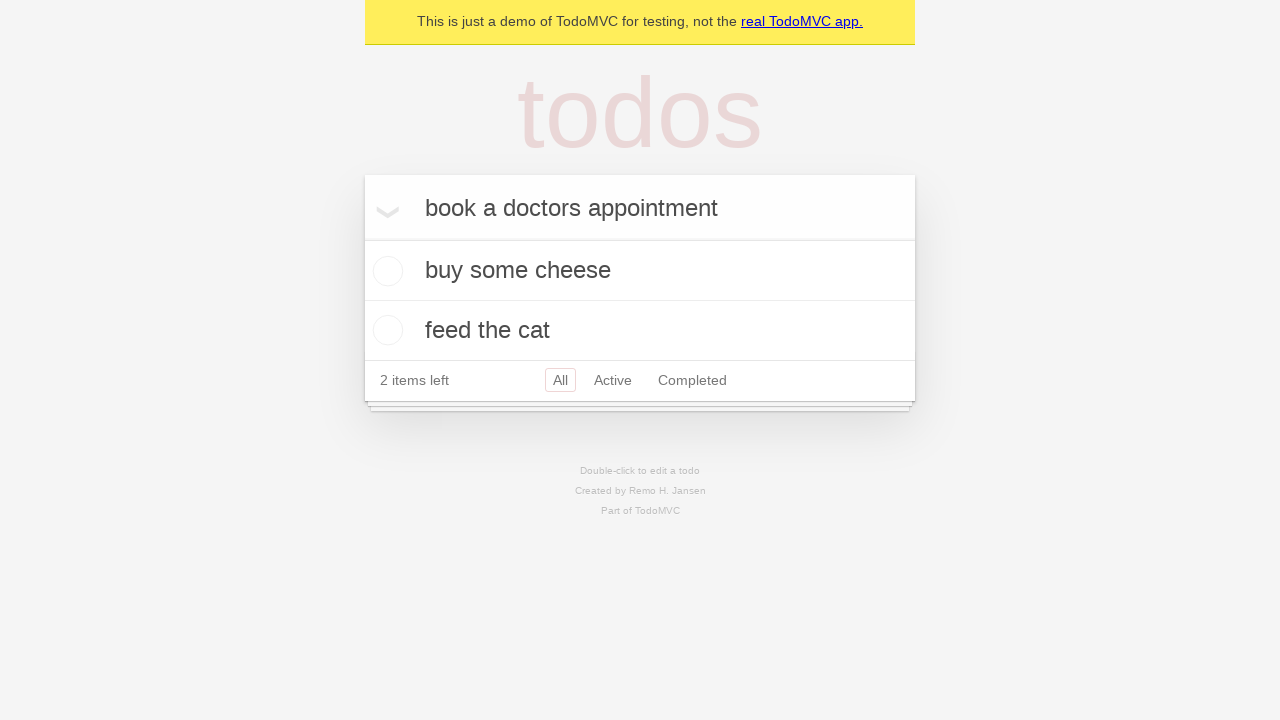

Pressed Enter to add todo 'book a doctors appointment' on internal:attr=[placeholder="What needs to be done?"i]
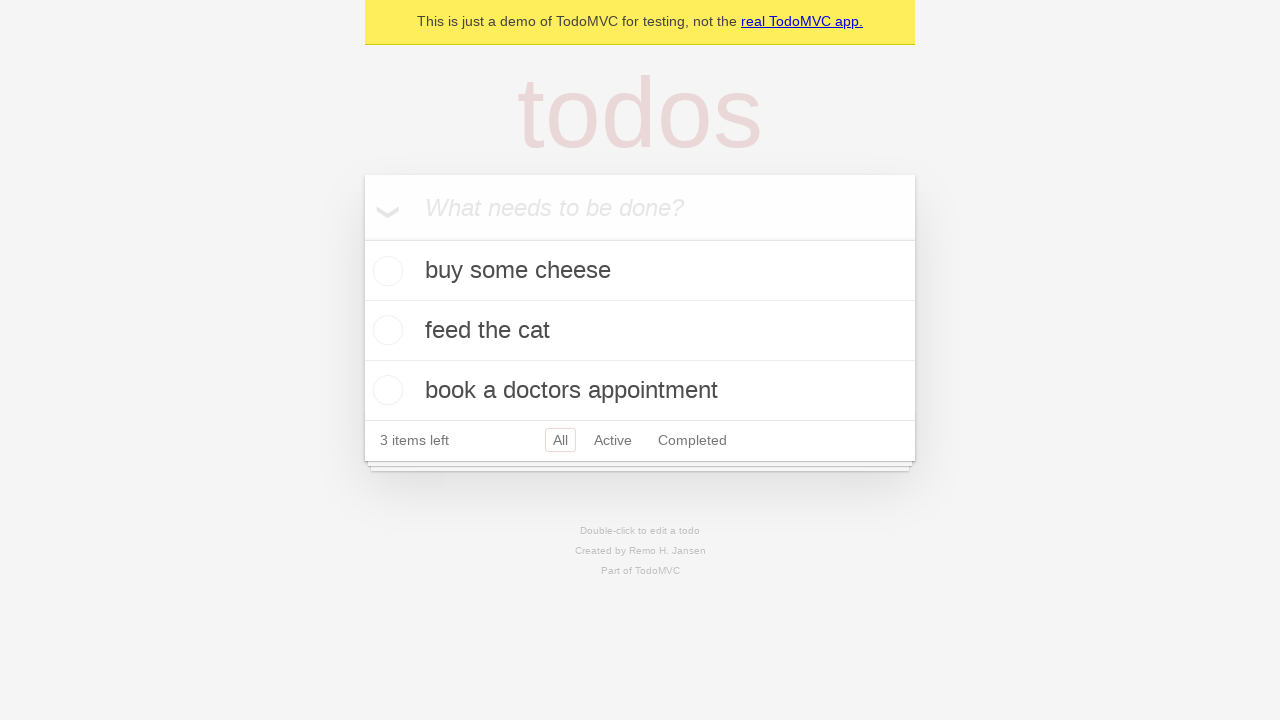

Checked the checkbox on the second todo item to mark it as completed at (385, 330) on internal:testid=[data-testid="todo-item"s] >> nth=1 >> internal:role=checkbox
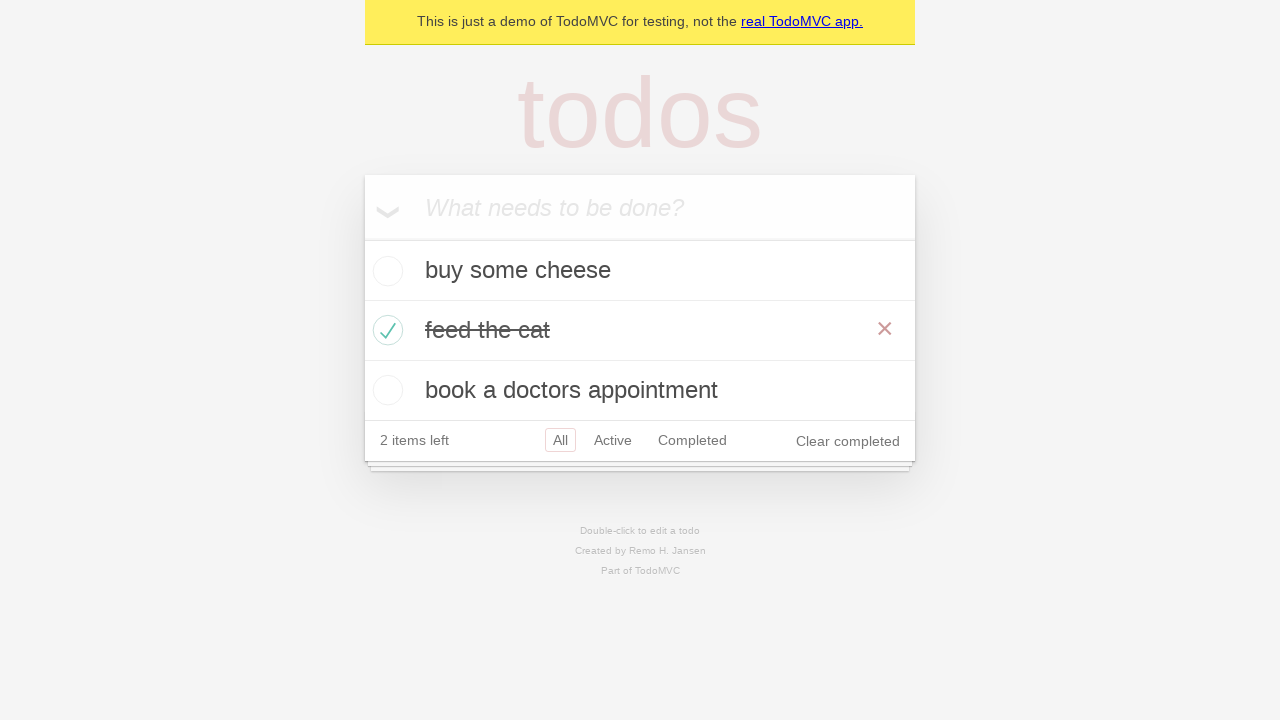

Clicked Clear completed button to remove completed items at (848, 441) on internal:role=button[name="Clear completed"i]
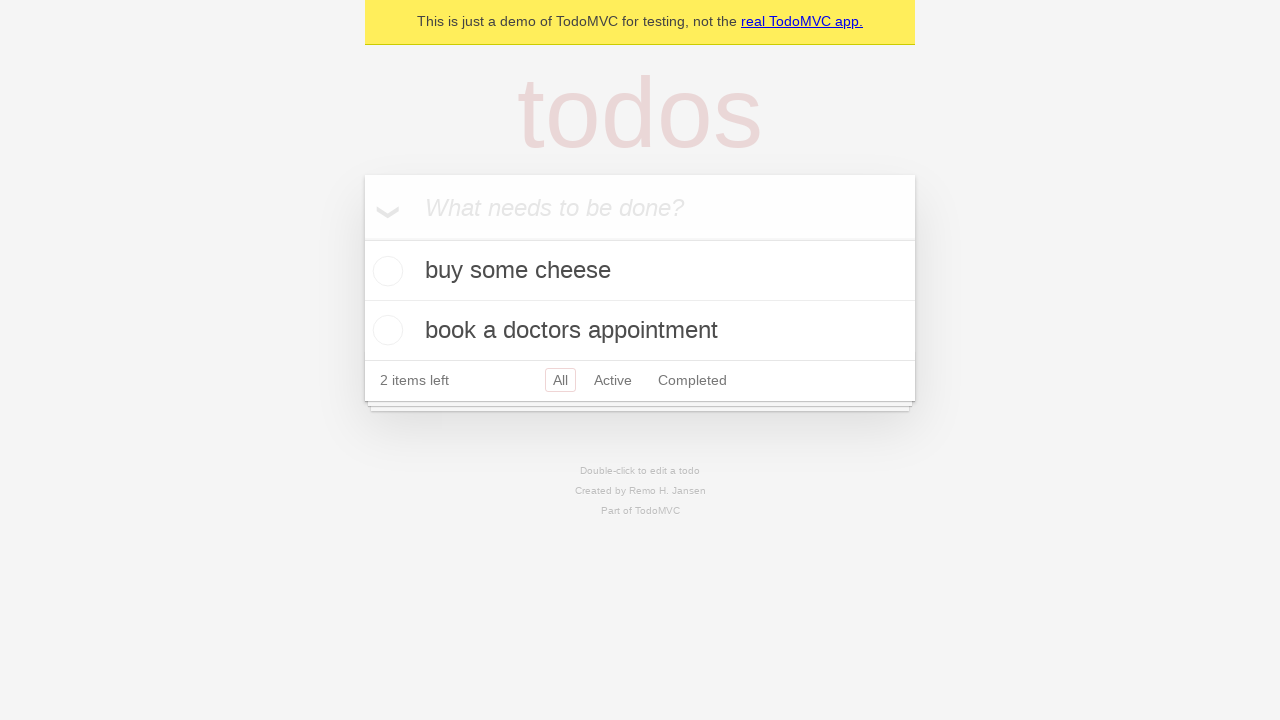

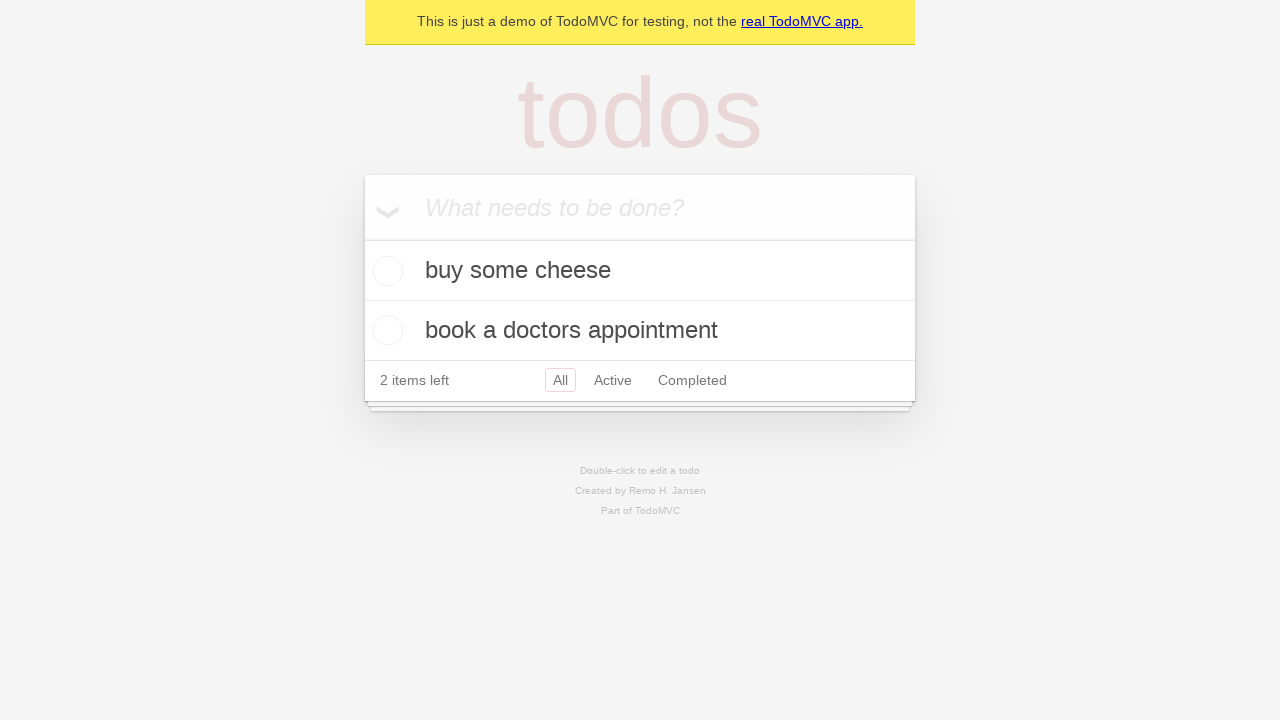